Calculates the sum of two numbers displayed on the page, selects the result from a dropdown menu, and submits the form

Starting URL: http://suninjuly.github.io/selects2.html

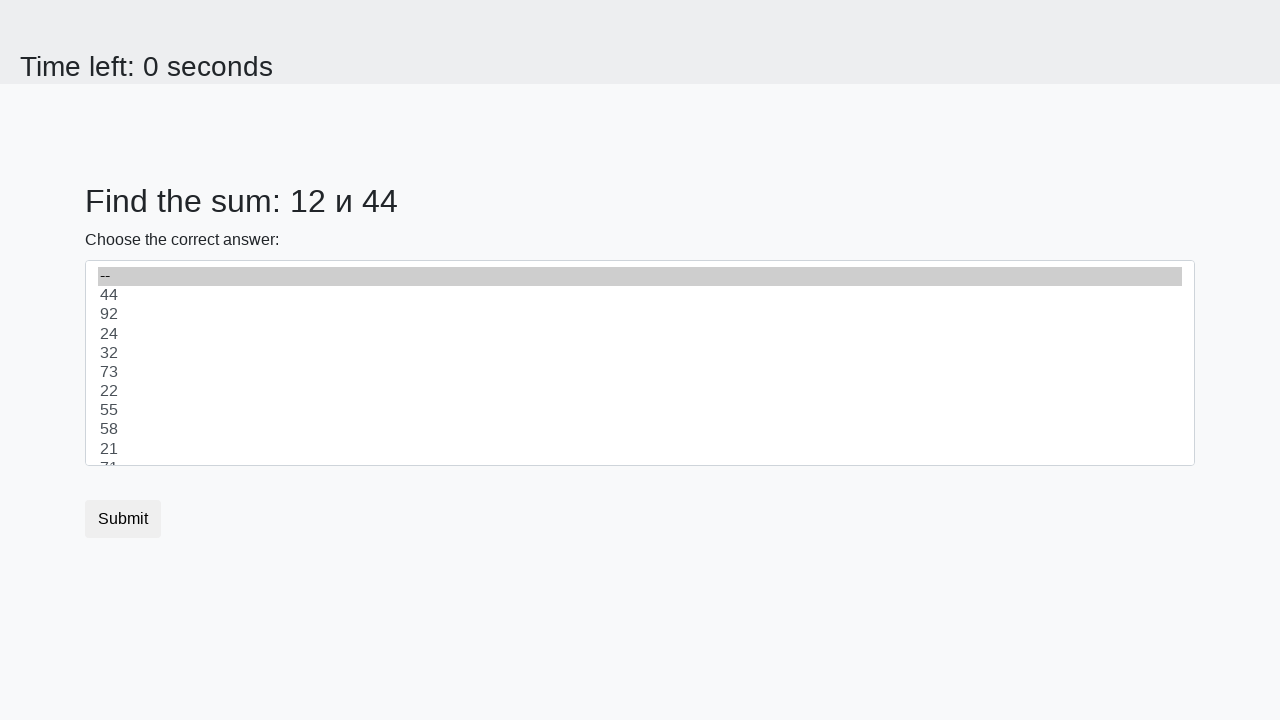

Retrieved first number from page
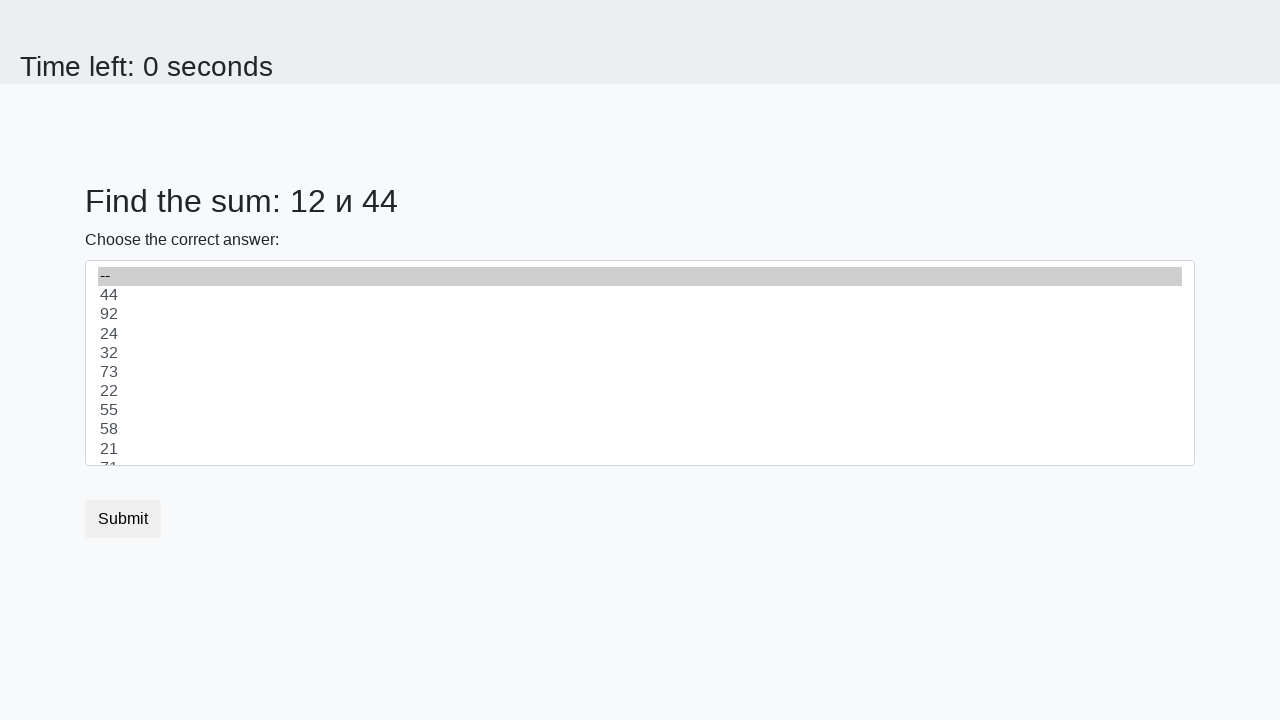

Retrieved second number from page
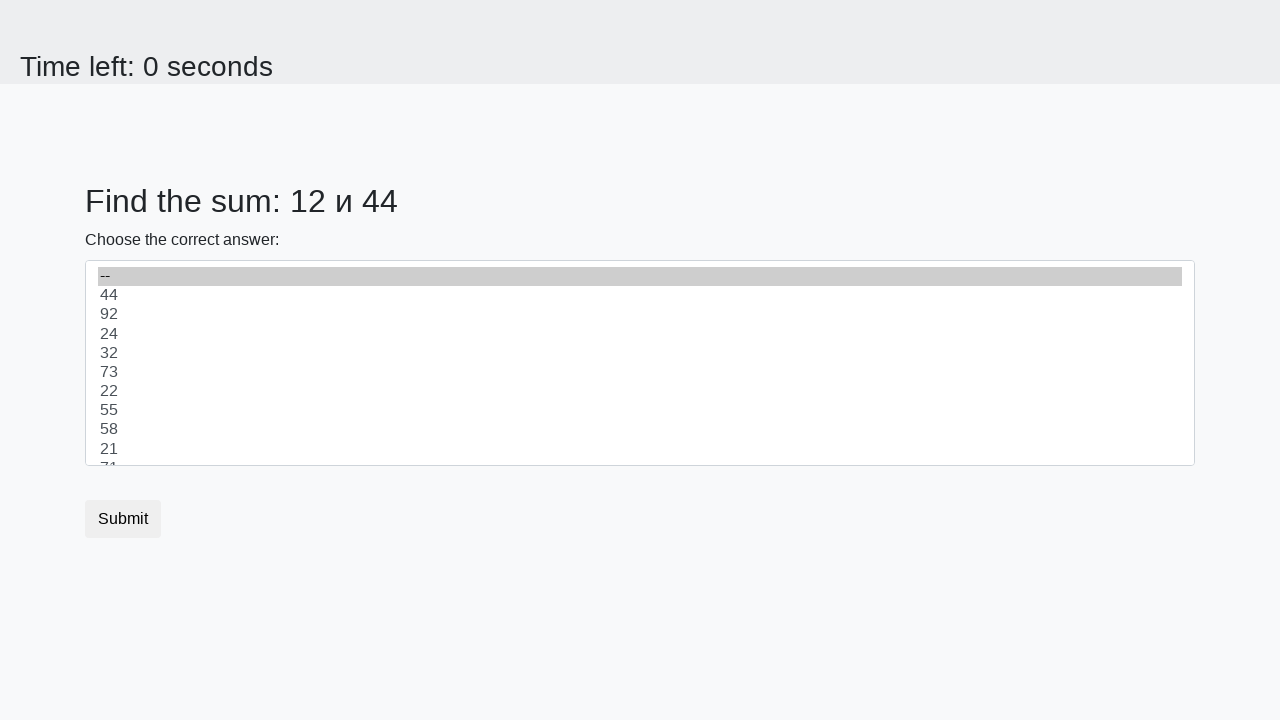

Calculated sum: 12 + 44 = 56
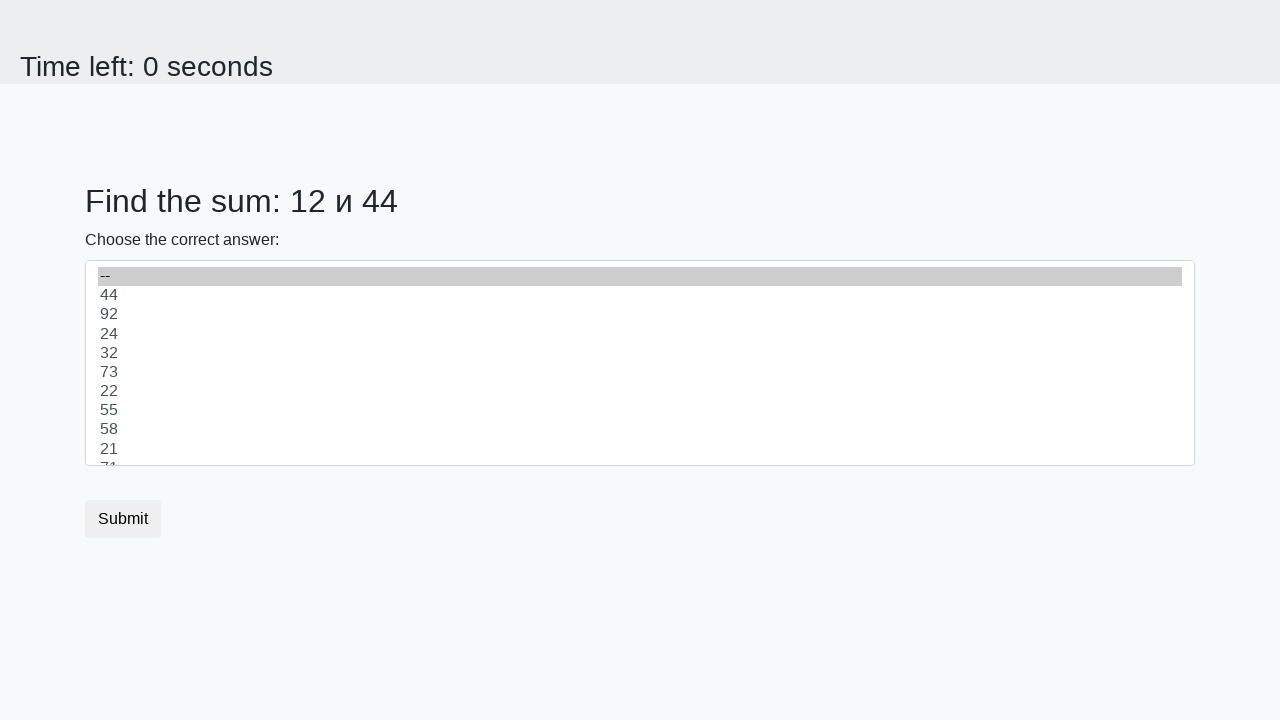

Opened dropdown menu at (640, 363) on #dropdown
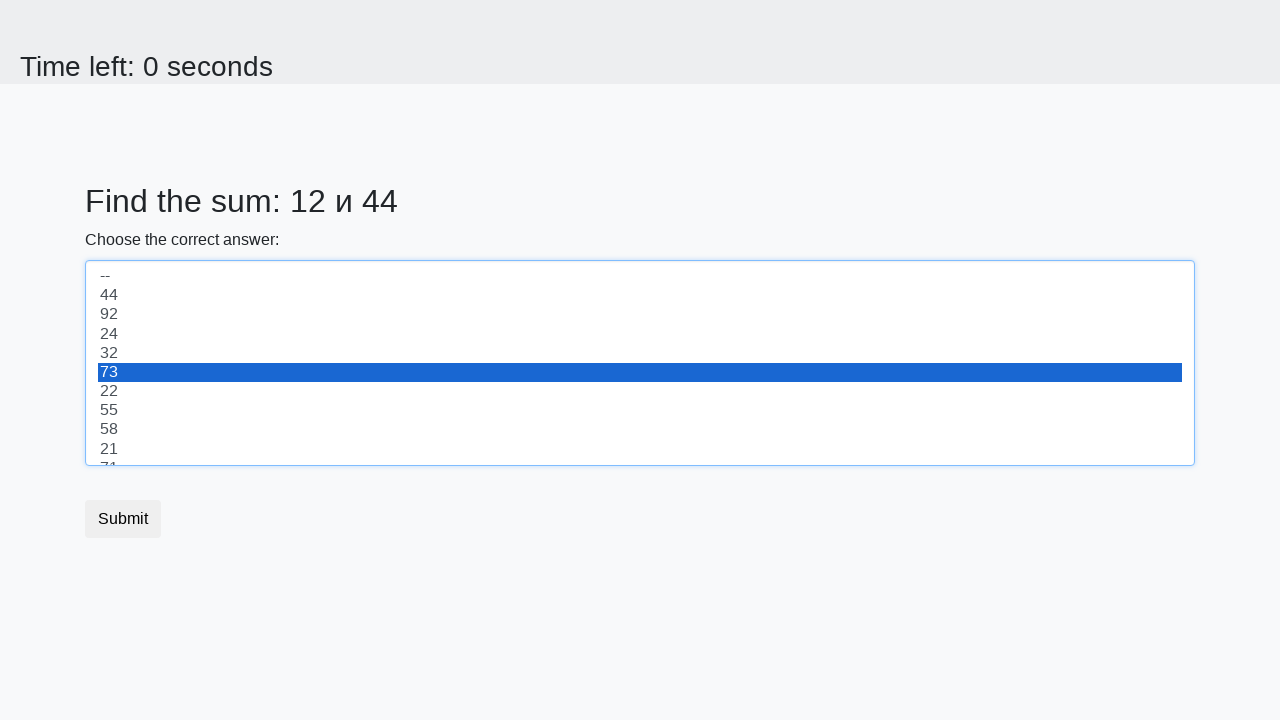

Selected value '56' from dropdown at (640, 363) on [value='56']
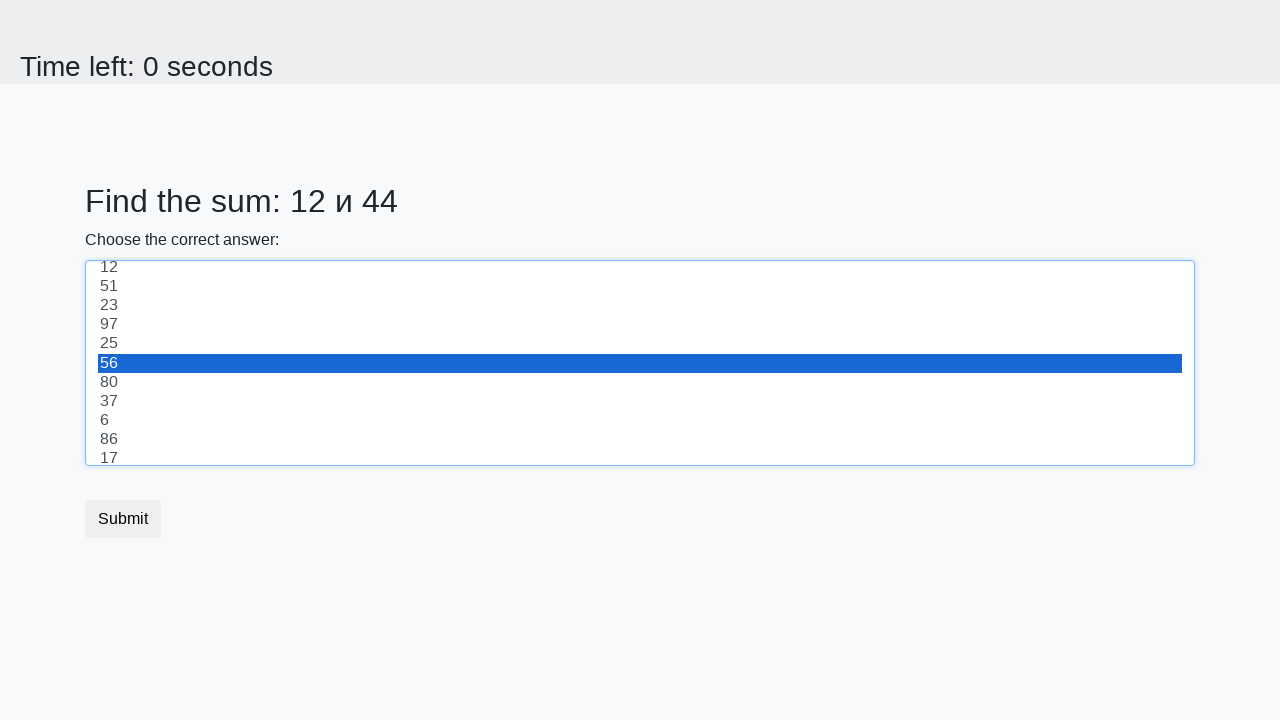

Submitted the form at (123, 519) on .btn
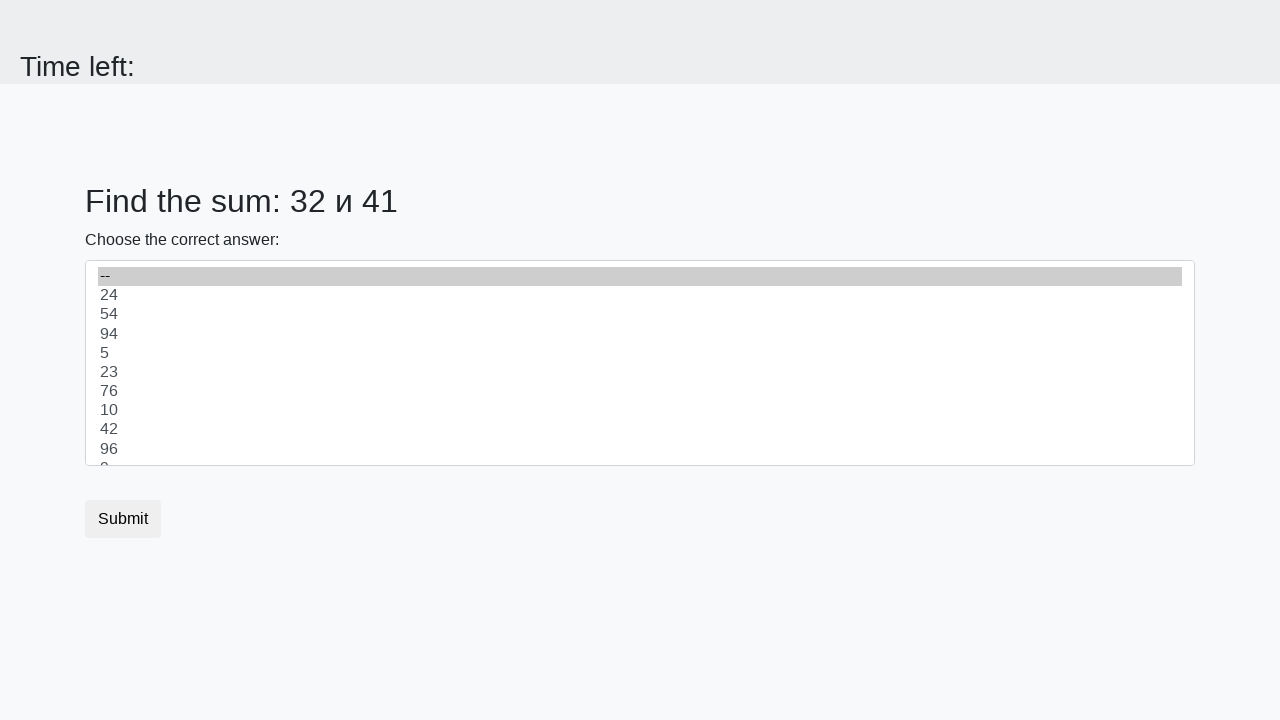

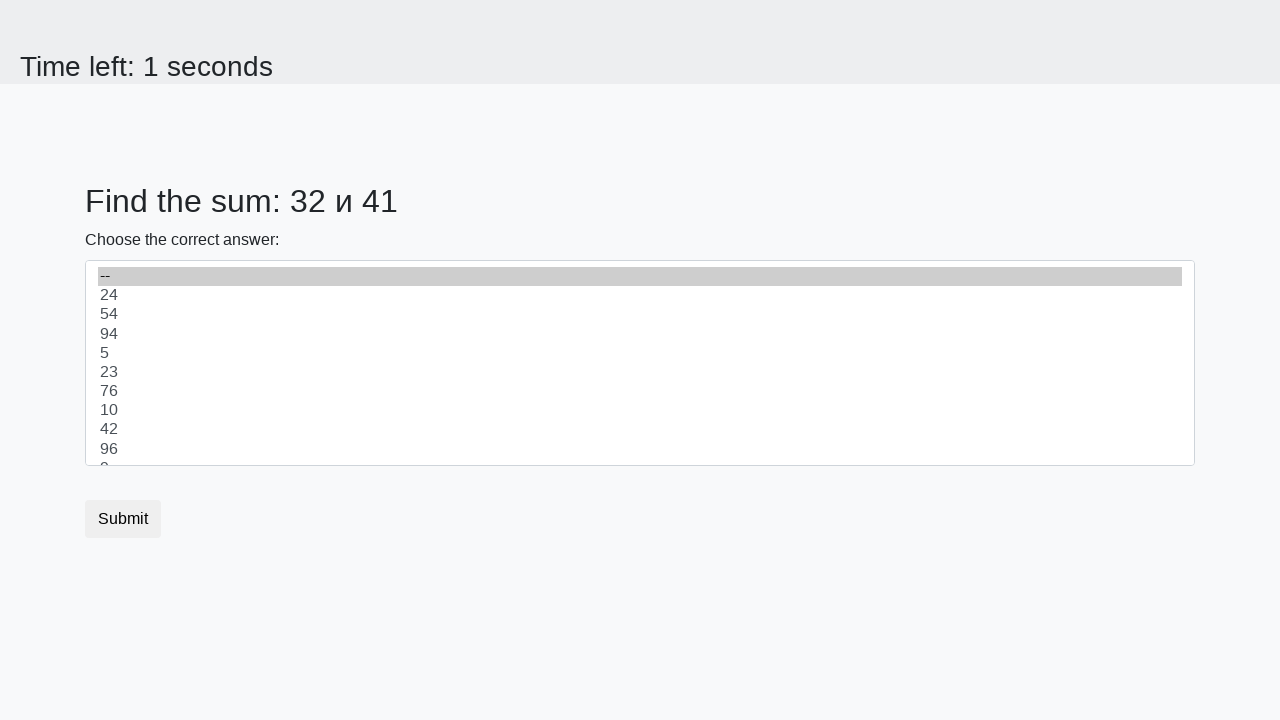